Tests a math quiz form by reading a value, calculating a mathematical expression, filling the answer, and selecting radio buttons and checkboxes

Starting URL: https://suninjuly.github.io/math.html

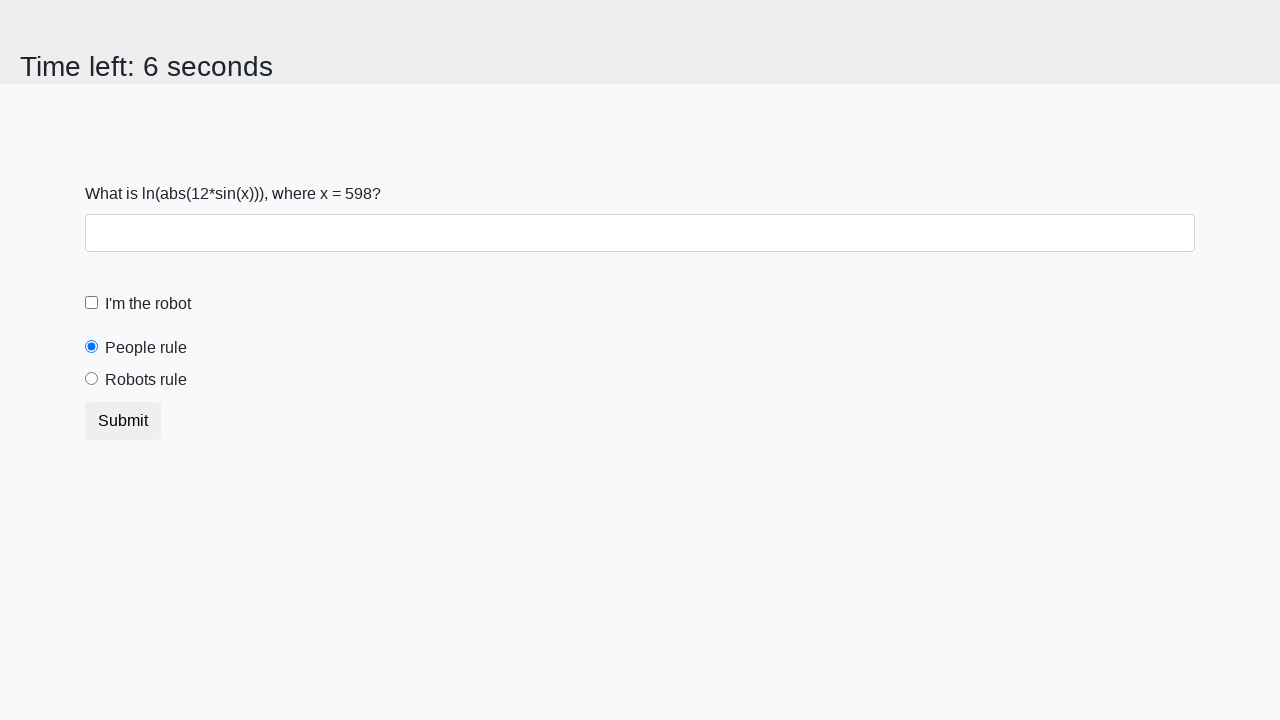

Located and read the x value from #input_value element
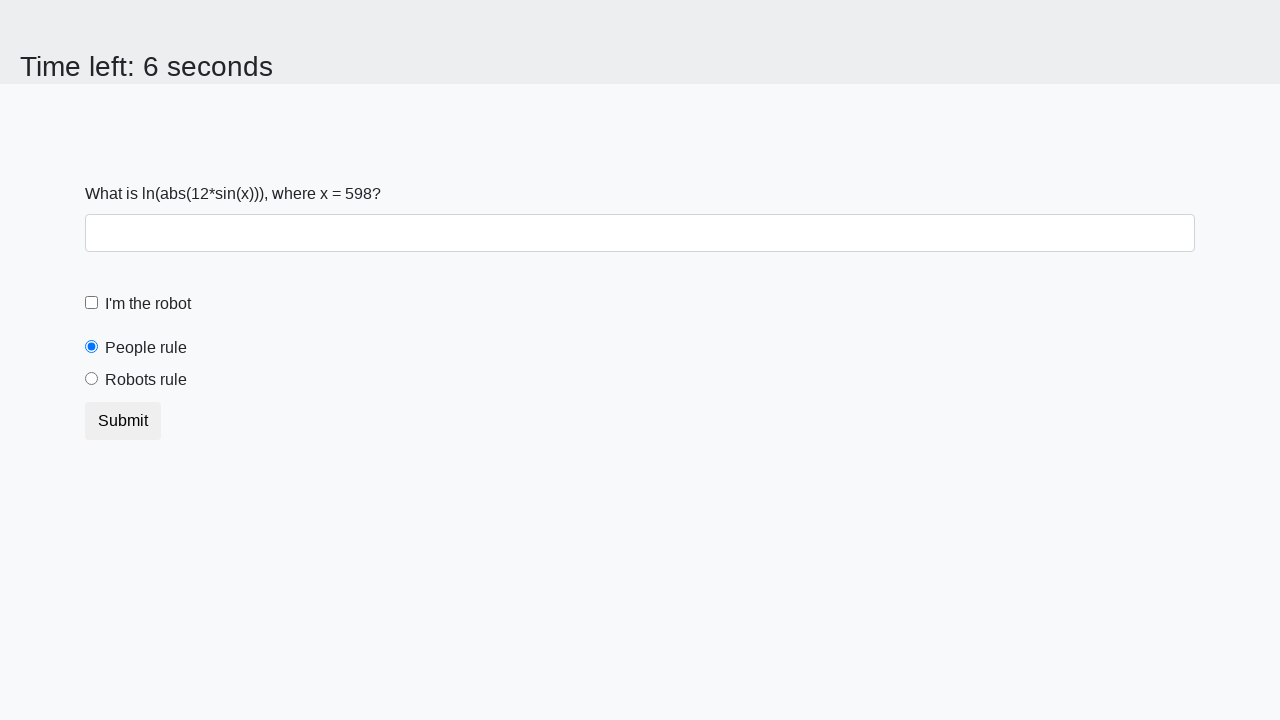

Calculated answer using mathematical expression: y = 2.36839877986621
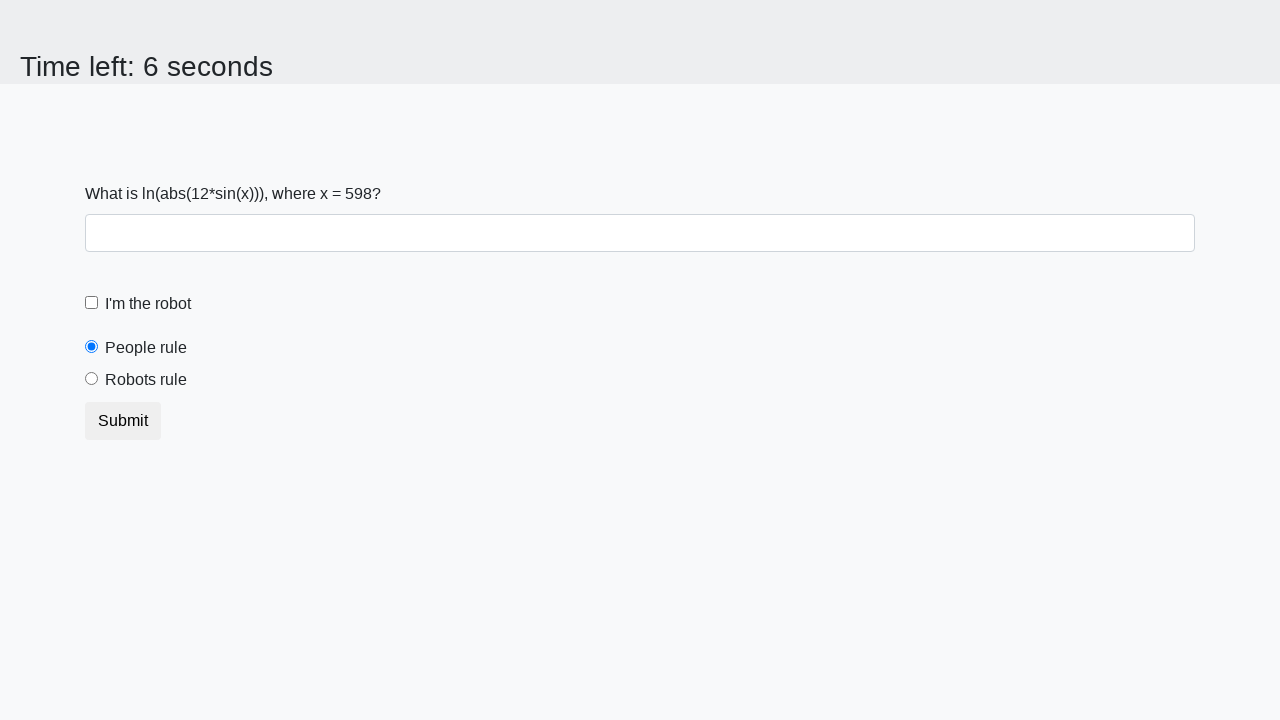

Filled the answer field with calculated value on #answer
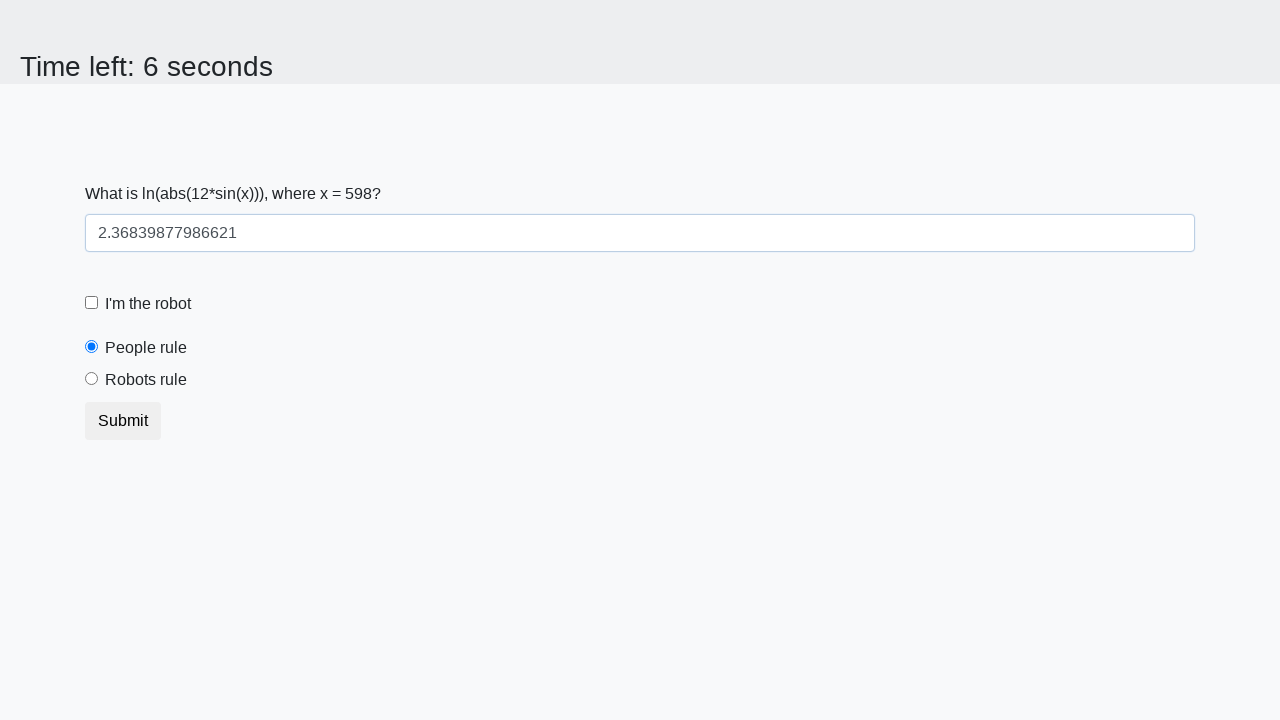

Clicked the robot checkbox (#robotCheckbox) at (92, 303) on #robotCheckbox
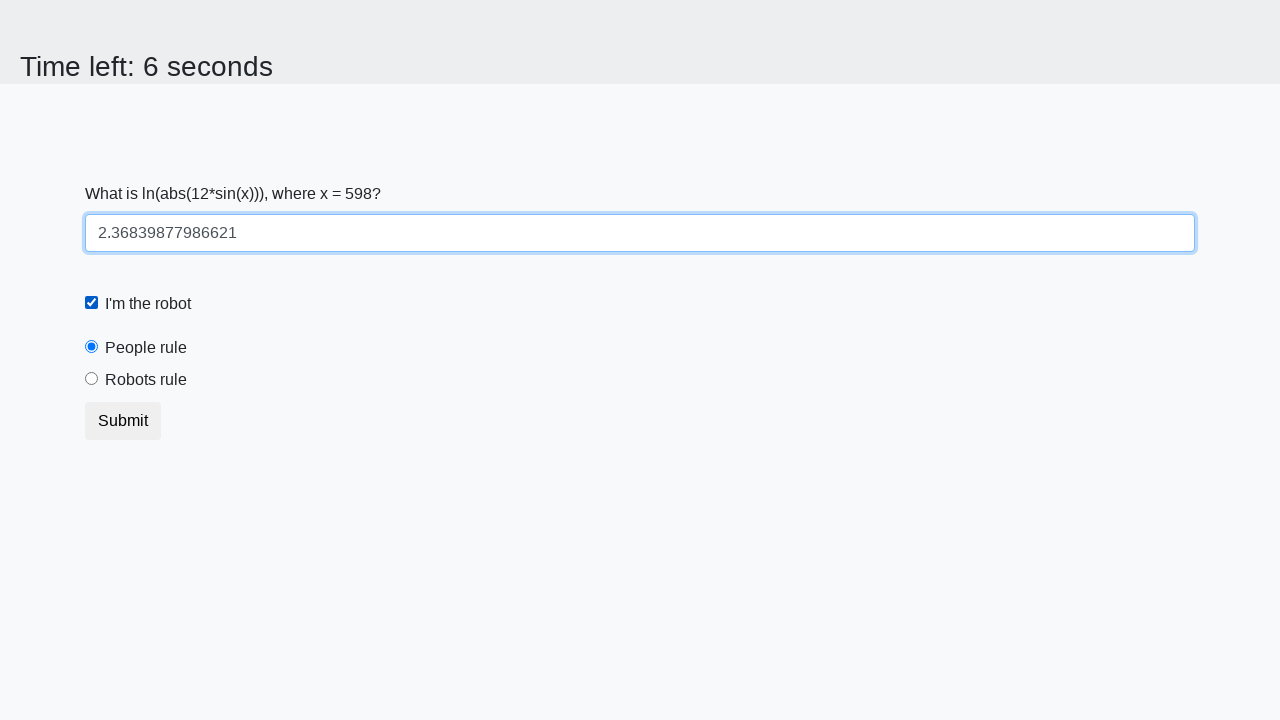

Clicked the robots radio button (#robotsRule) at (92, 379) on #robotsRule
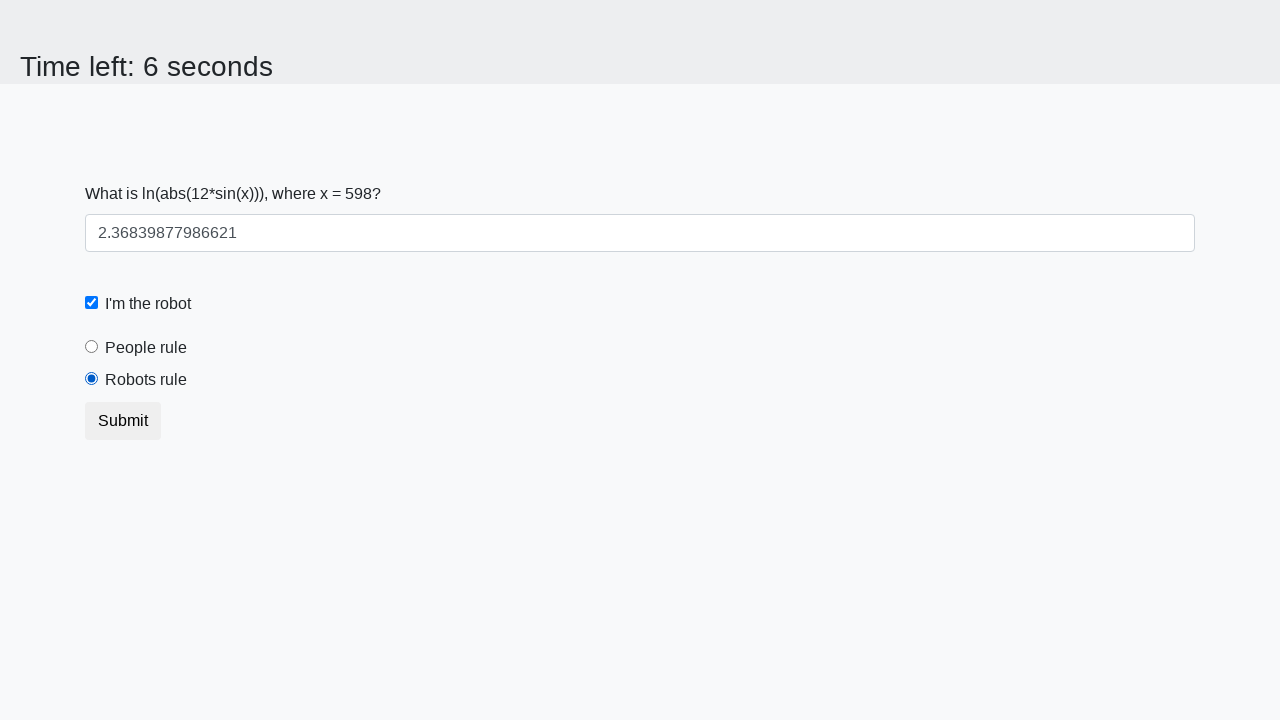

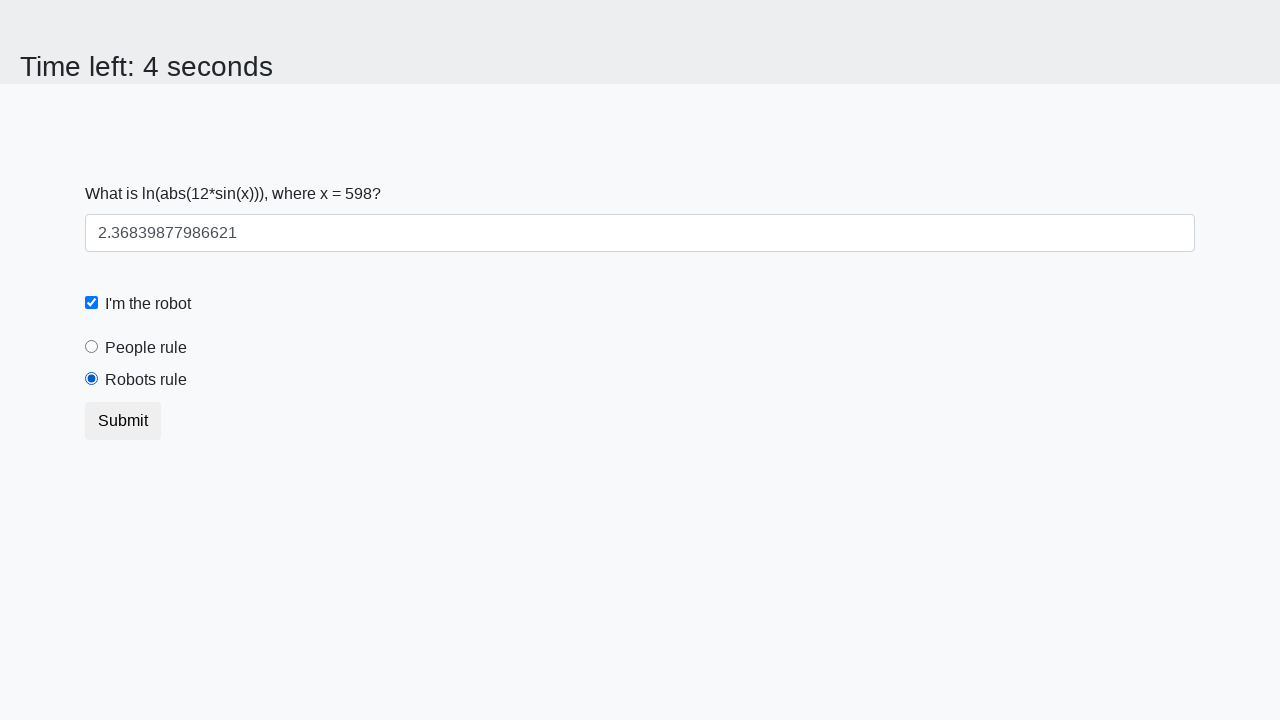